Tests file upload functionality on a registration page by clicking the image upload element and uploading a file using Playwright's file input handling.

Starting URL: http://demo.automationtesting.in/Register.html

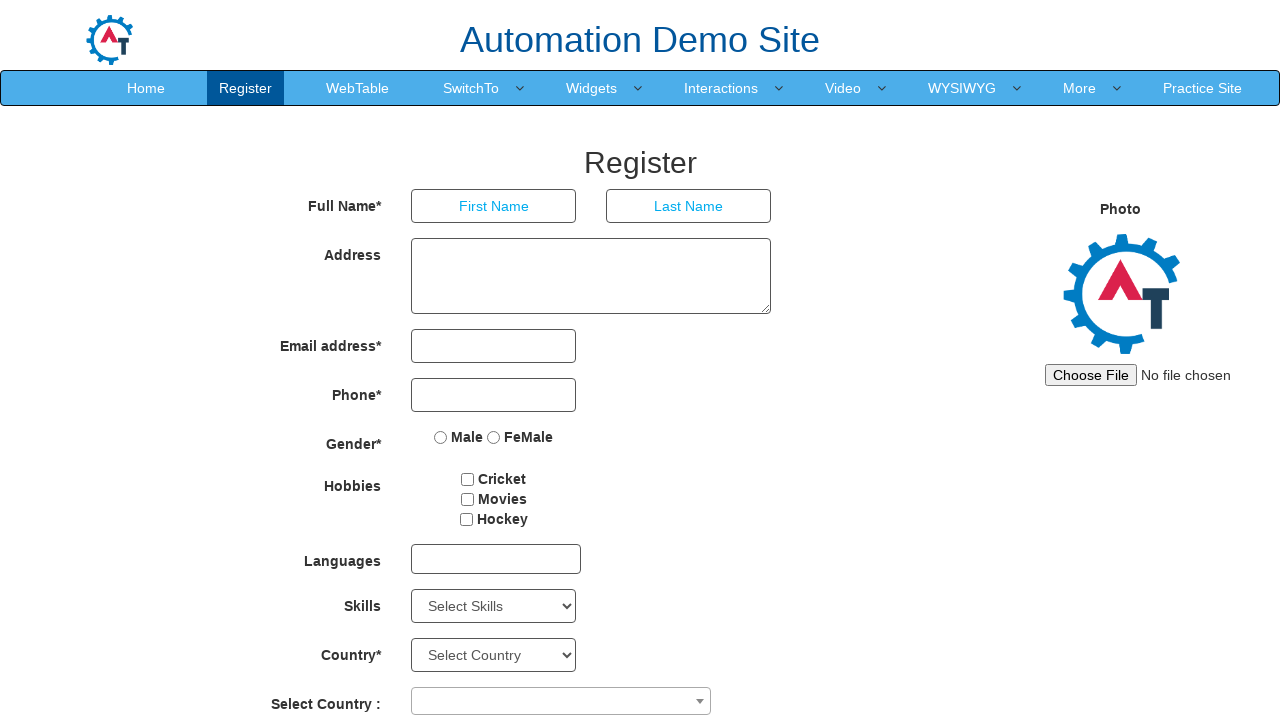

Waited for page to load (2 seconds)
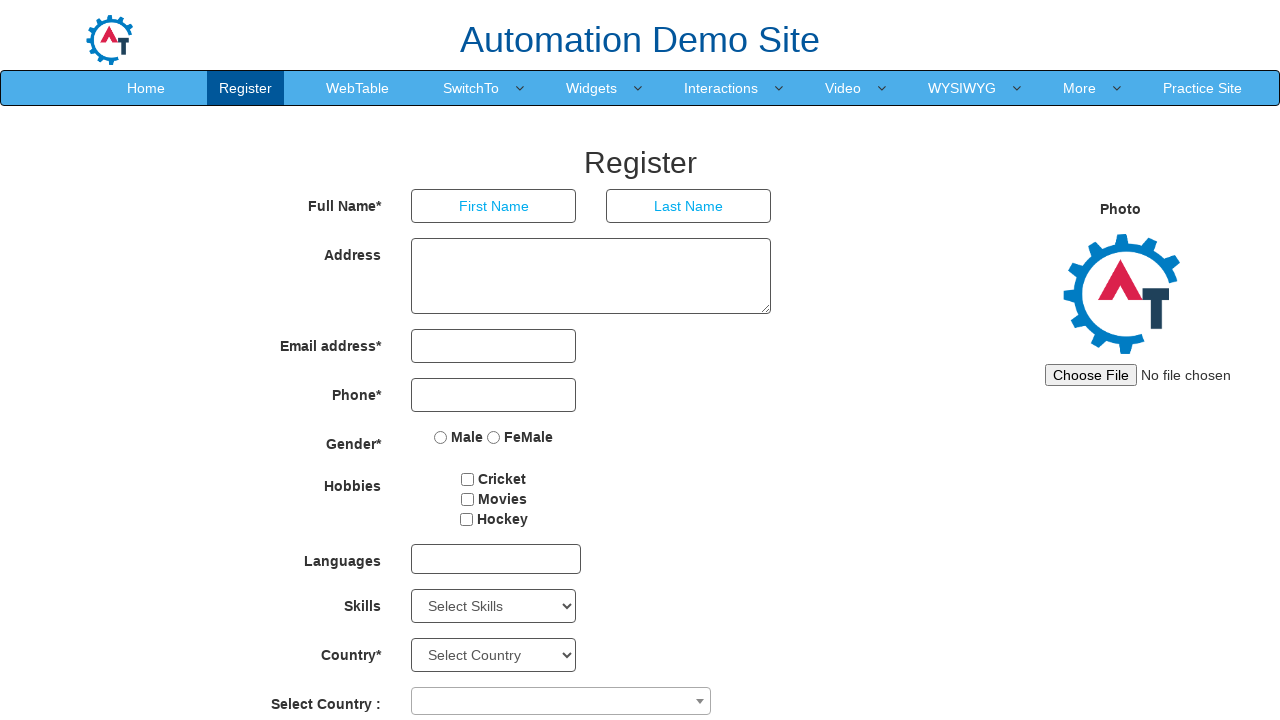

Clicked image upload element and file chooser opened at (1144, 375) on #imagesrc
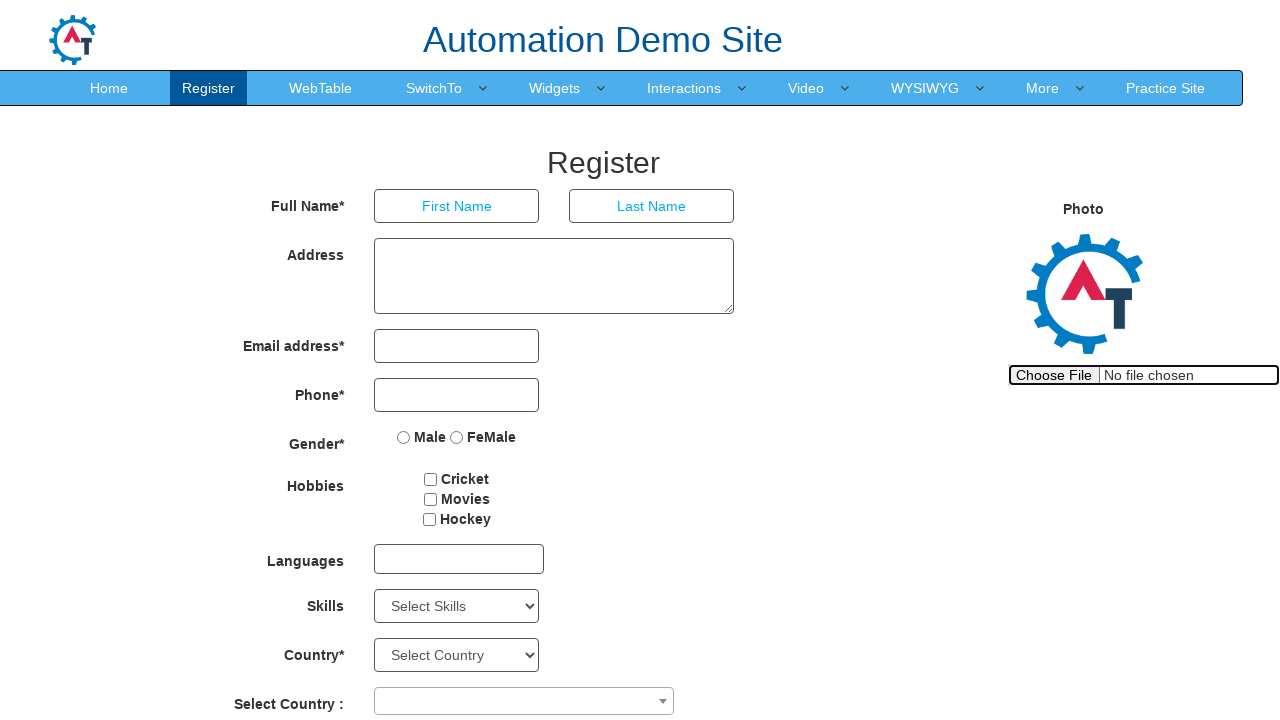

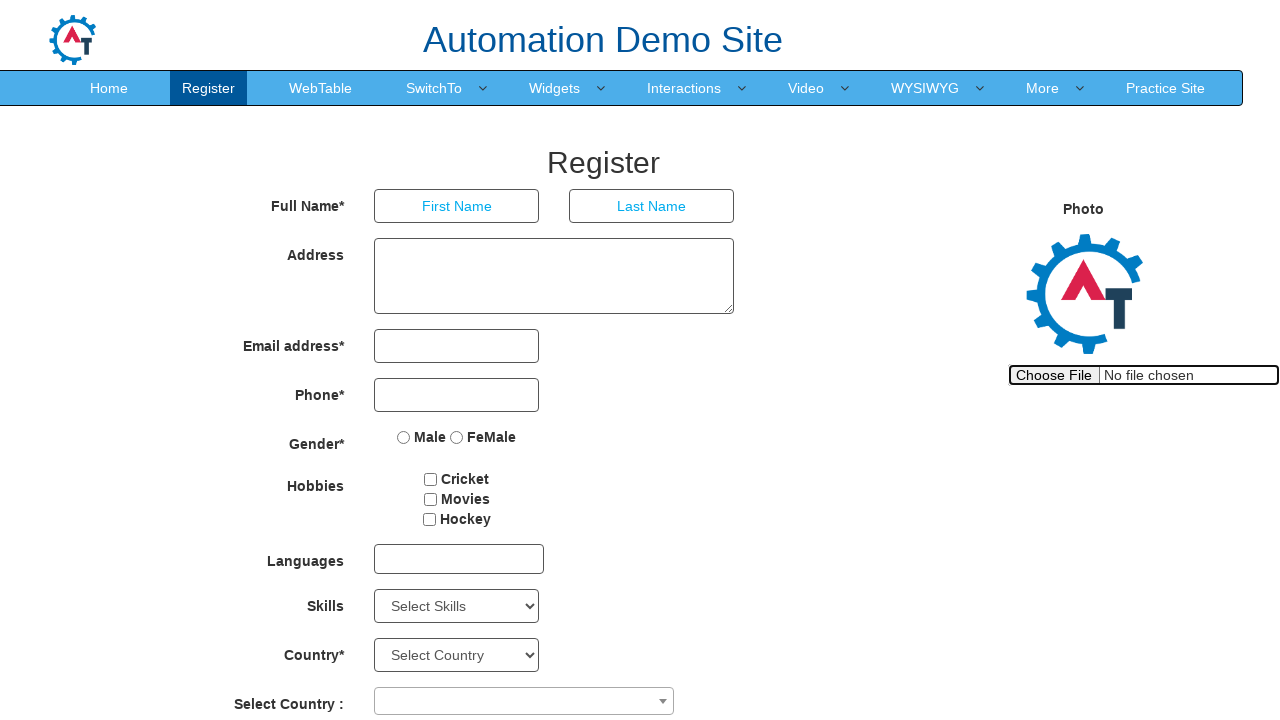